Tests JavaScript alert functionality by clicking a button that triggers an alert, verifying the alert text, and accepting it

Starting URL: http://sahitest.com/demo/alertTest.htm

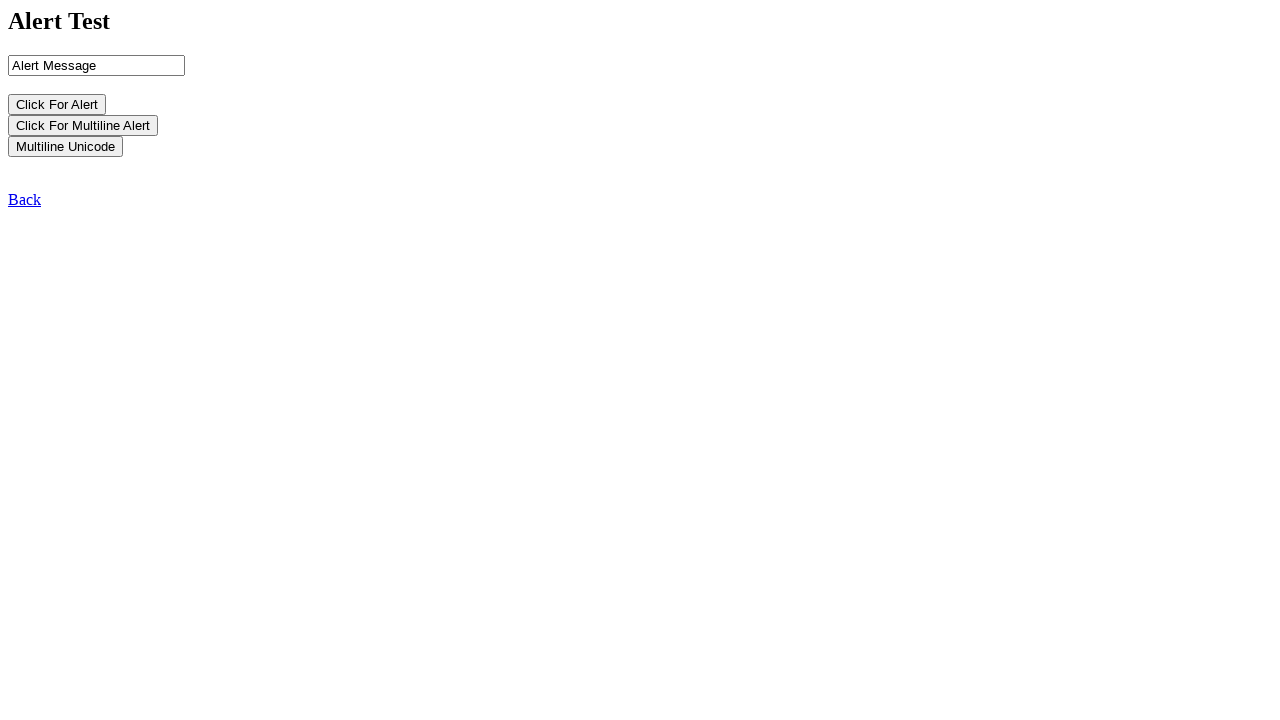

Clicked button to trigger JavaScript alert at (57, 104) on input[name='b1']
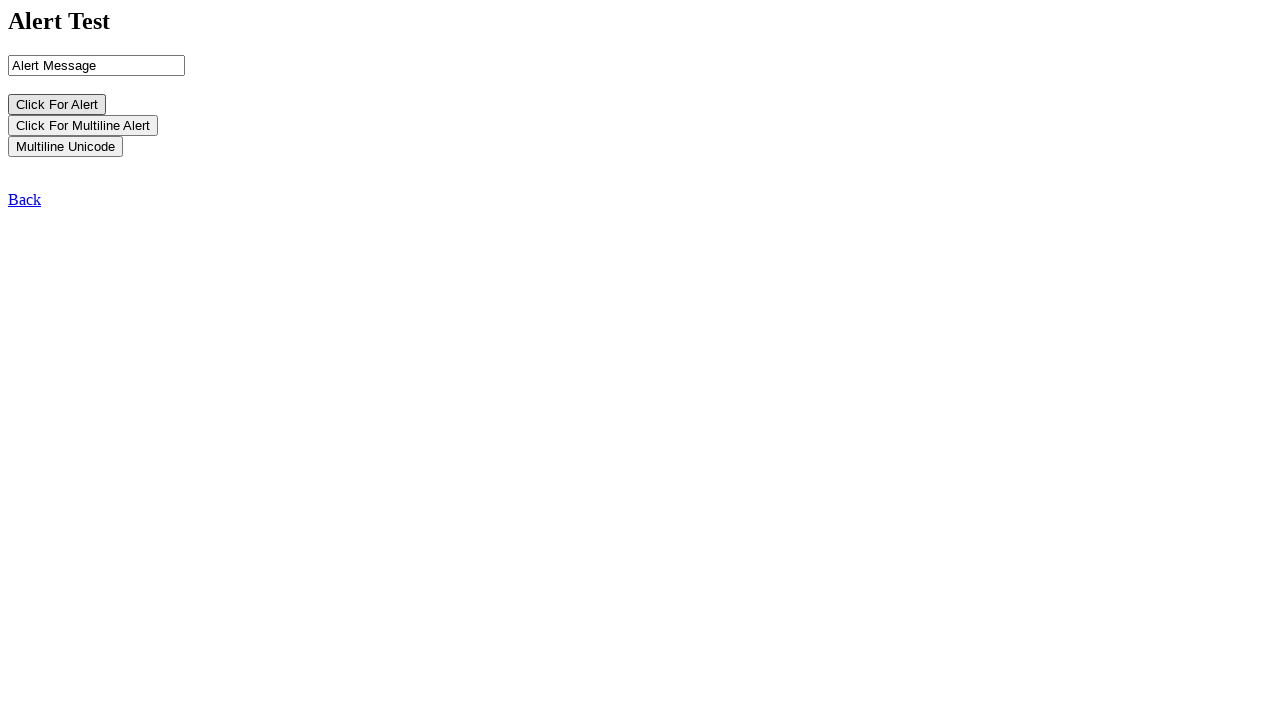

Set up dialog handler to accept alert
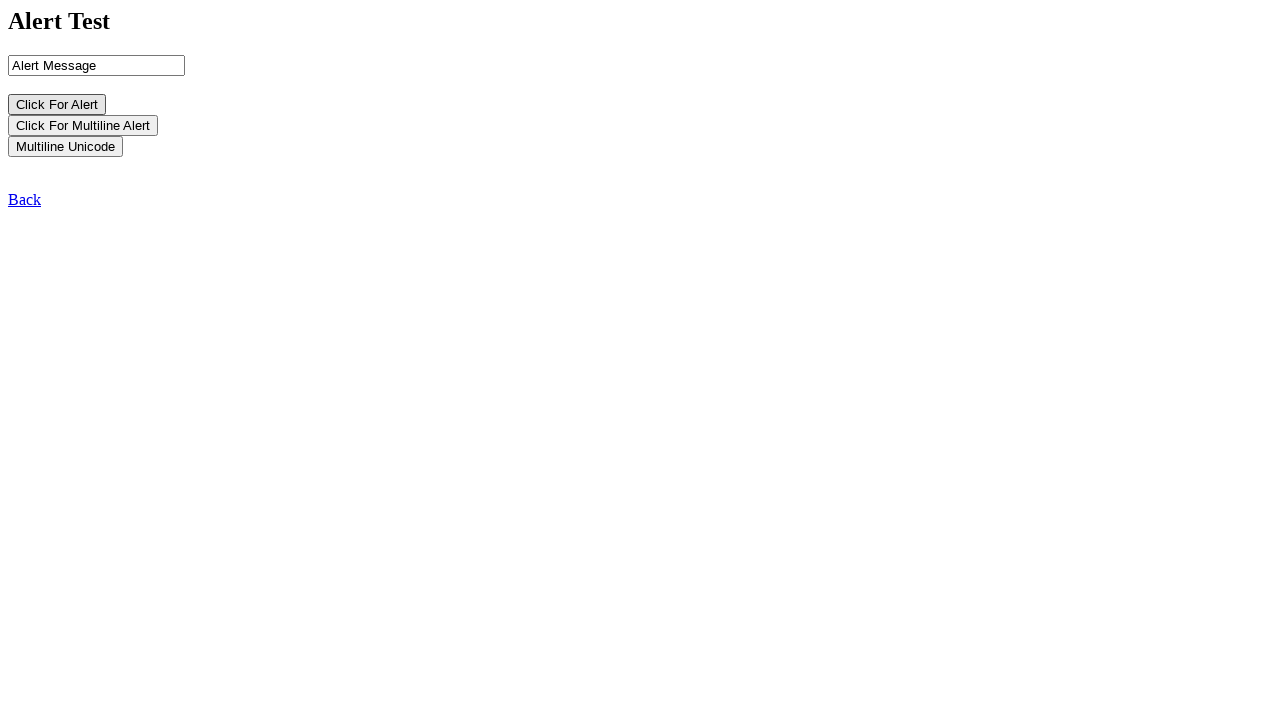

Waited 1 second to ensure alert was handled
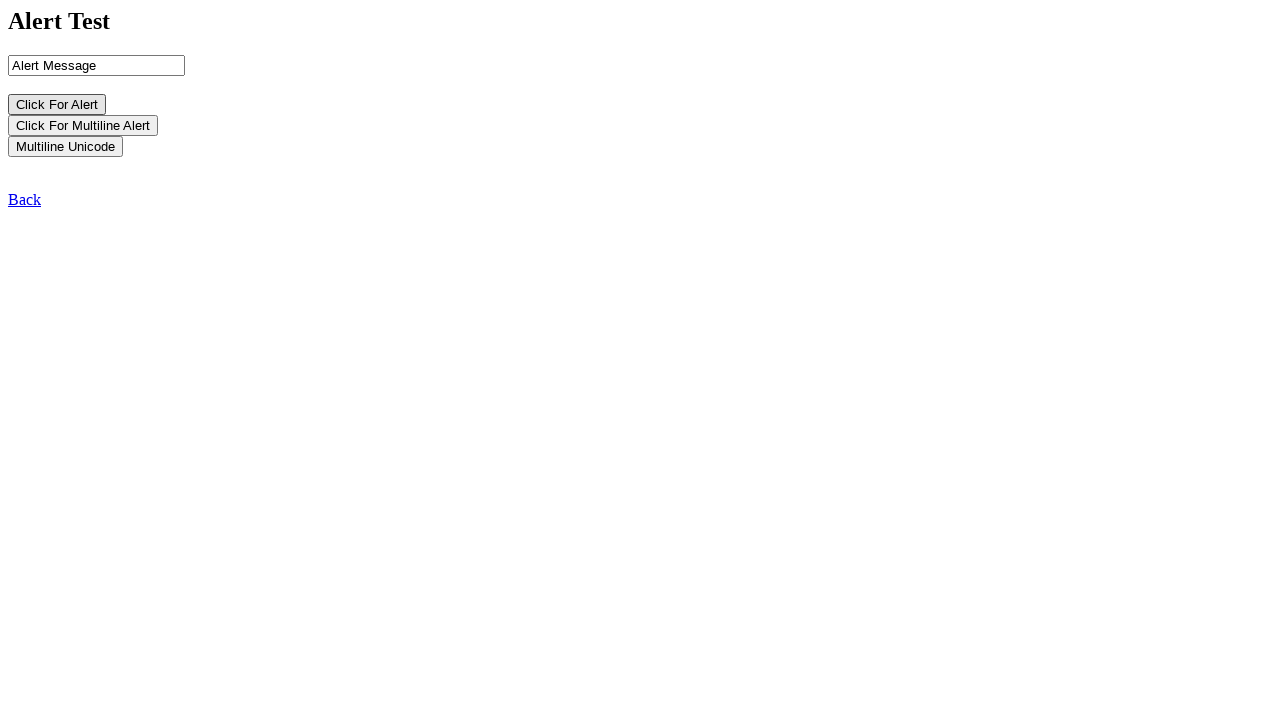

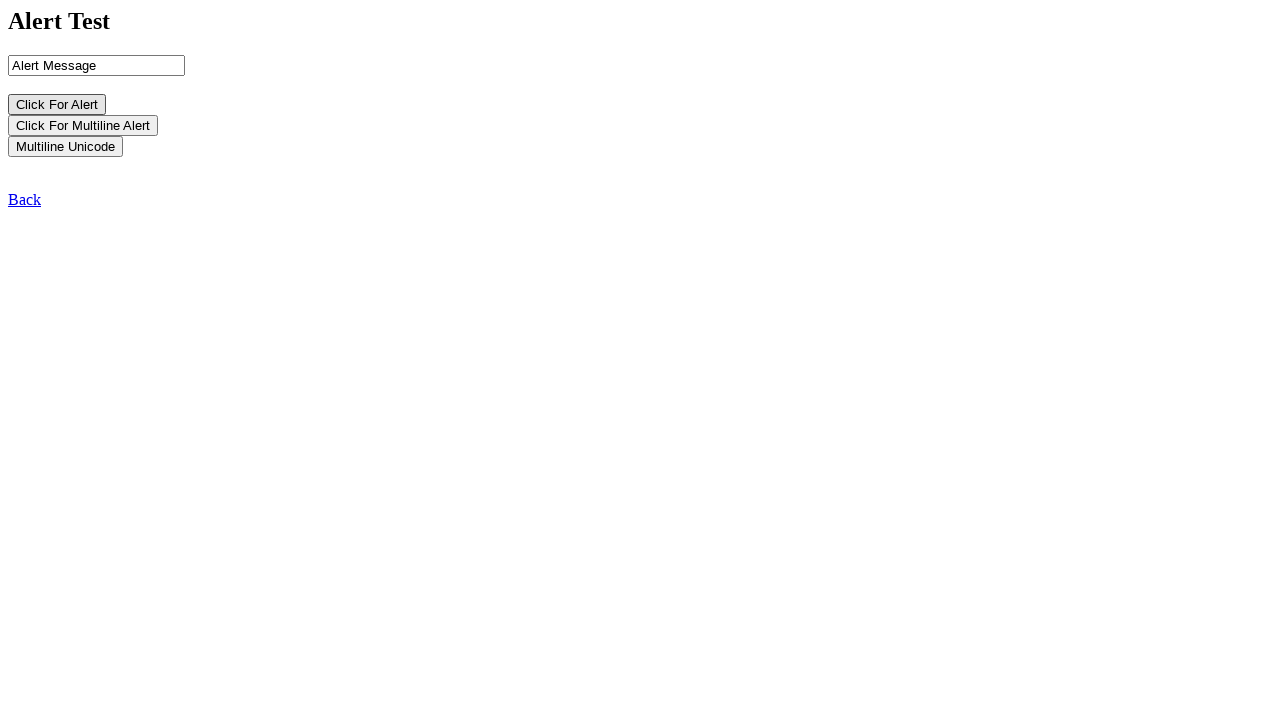